Tests handling a JavaScript confirmation dialog by clicking Cancel and verifying the result shows the Cancel action was taken.

Starting URL: https://the-internet.herokuapp.com/javascript_alerts

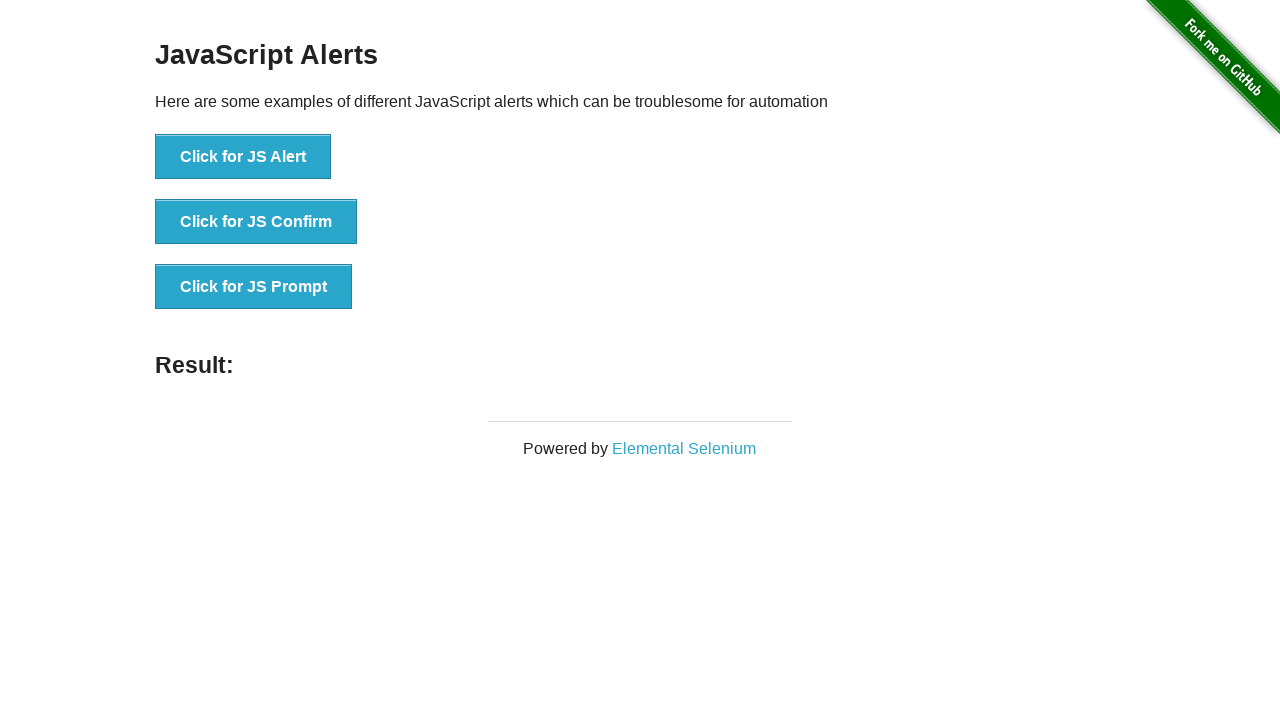

Set up dialog handler to dismiss confirmation dialog
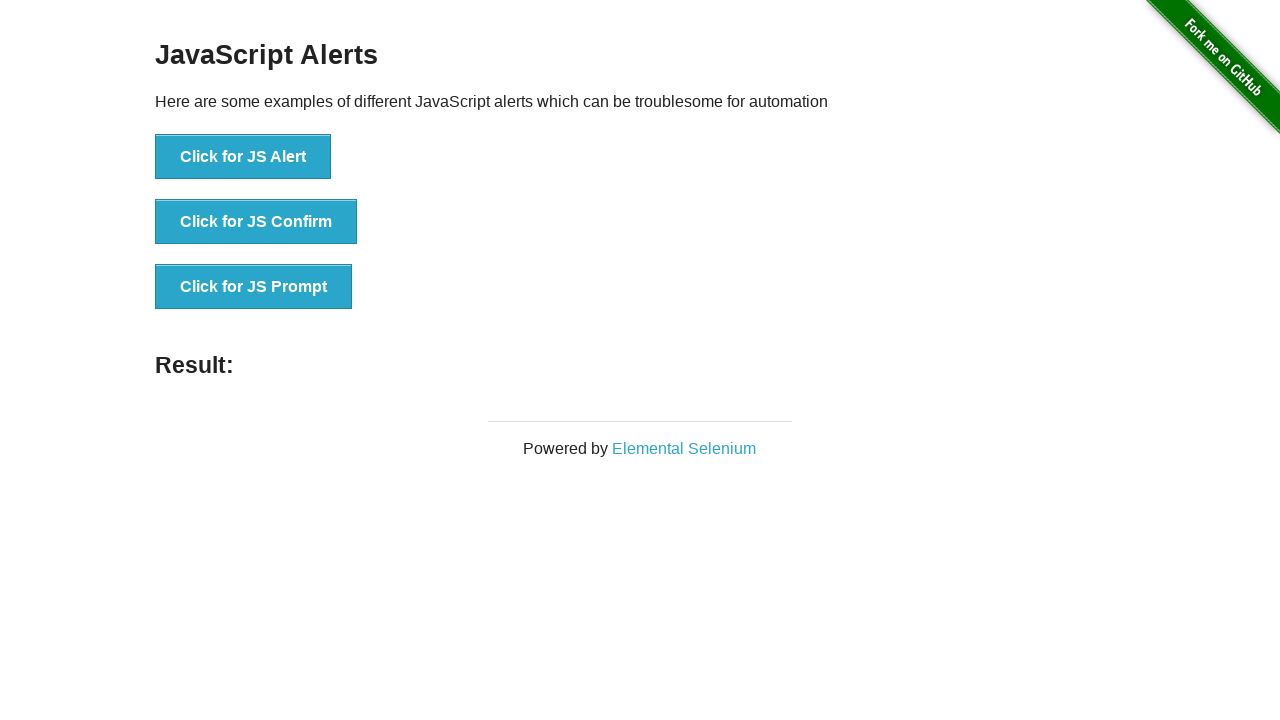

Clicked button to trigger JavaScript confirmation dialog at (256, 222) on text=Click for JS Confirm
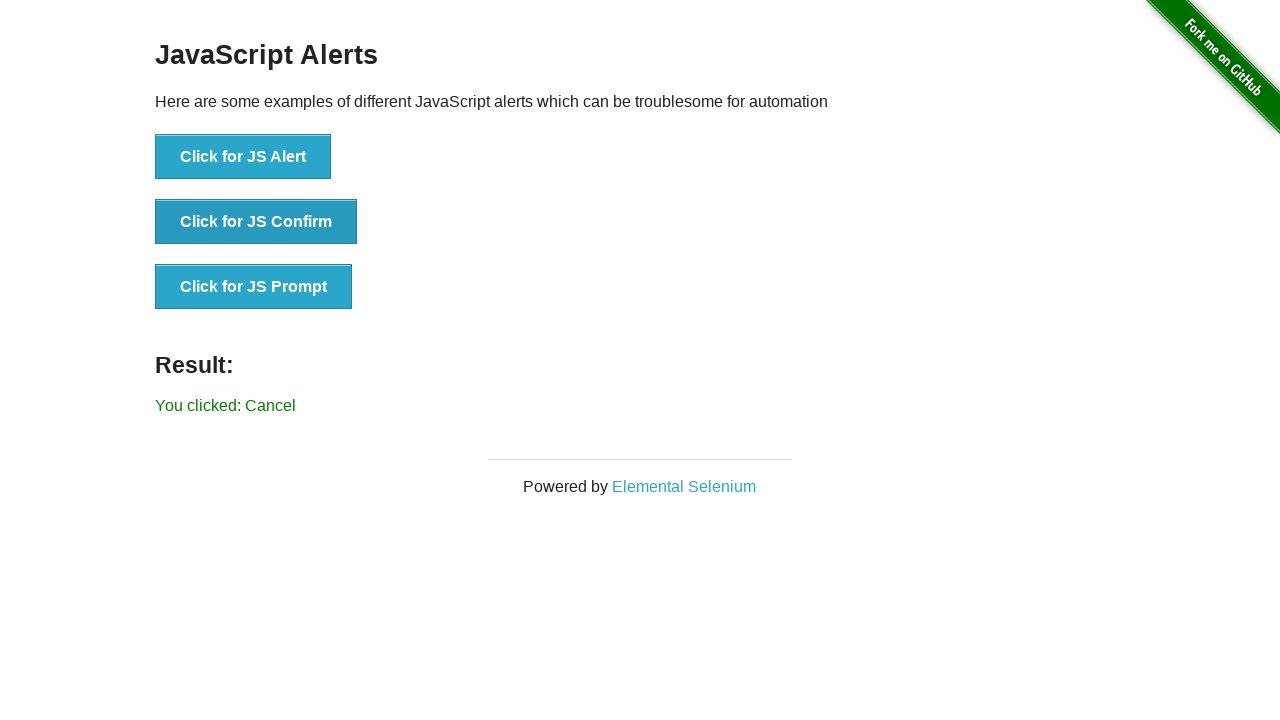

Result message element loaded
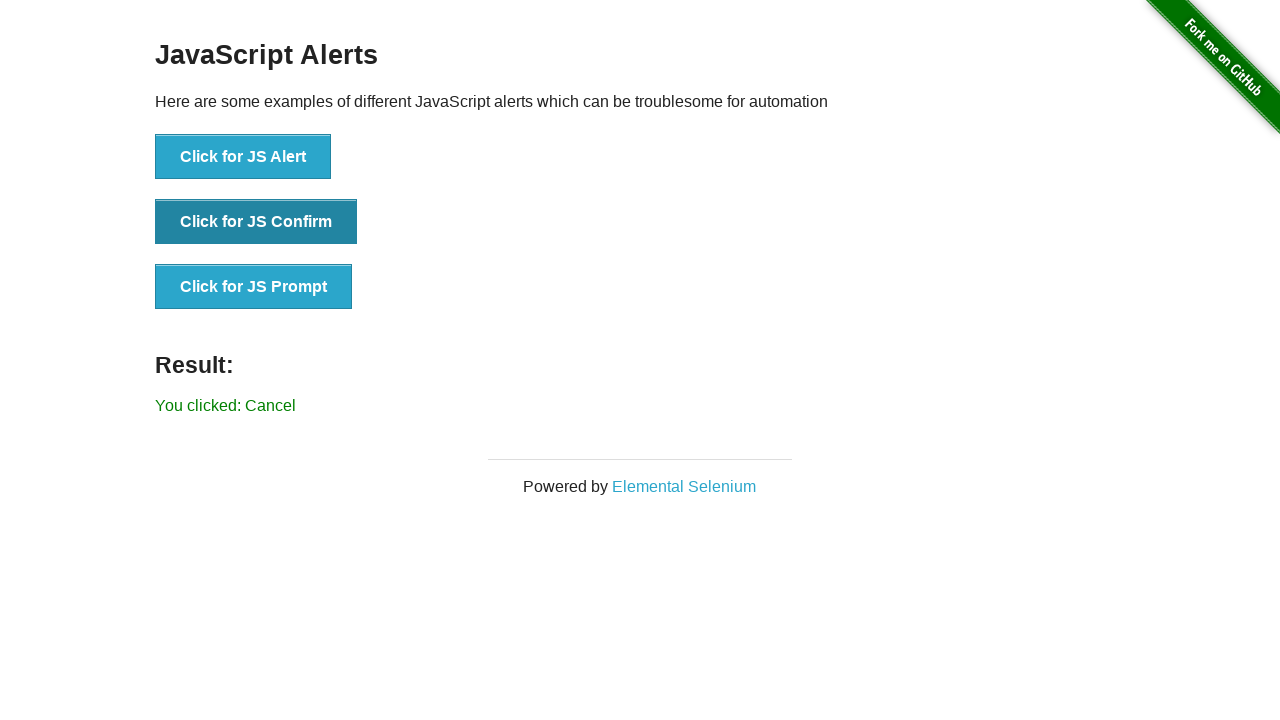

Retrieved result text: 'You clicked: Cancel'
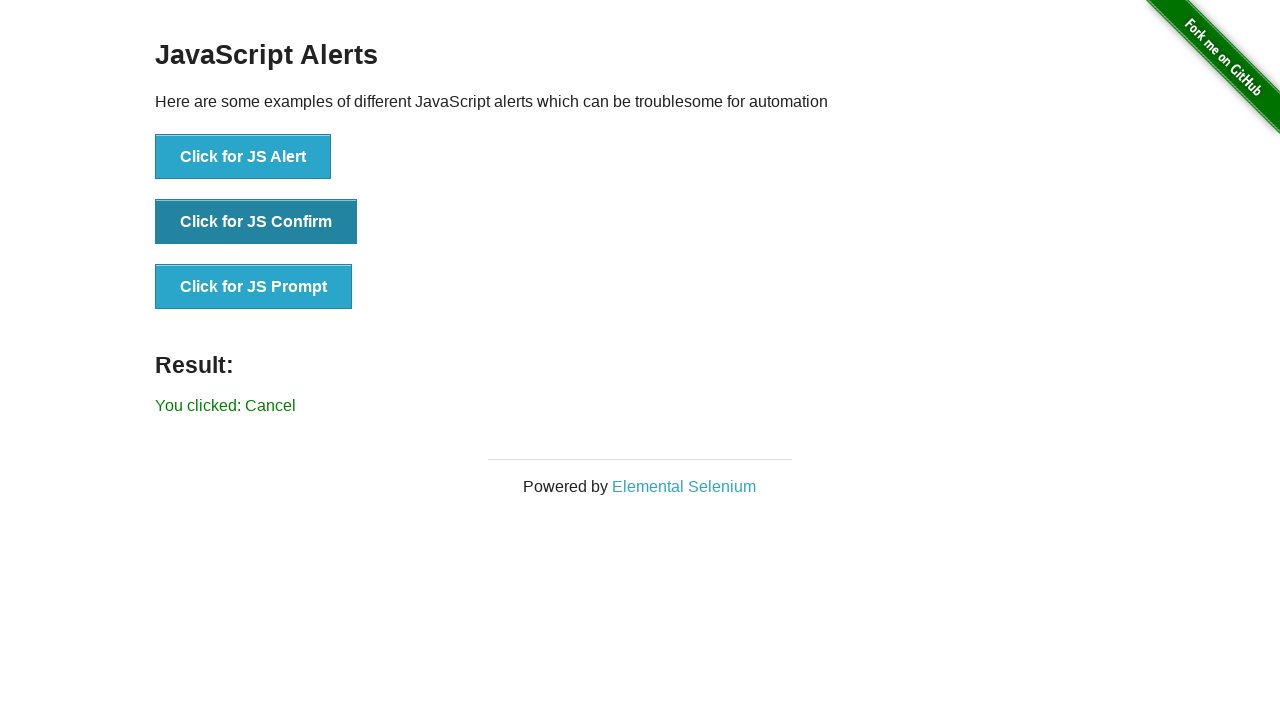

Verified that Cancel action was recorded in result message
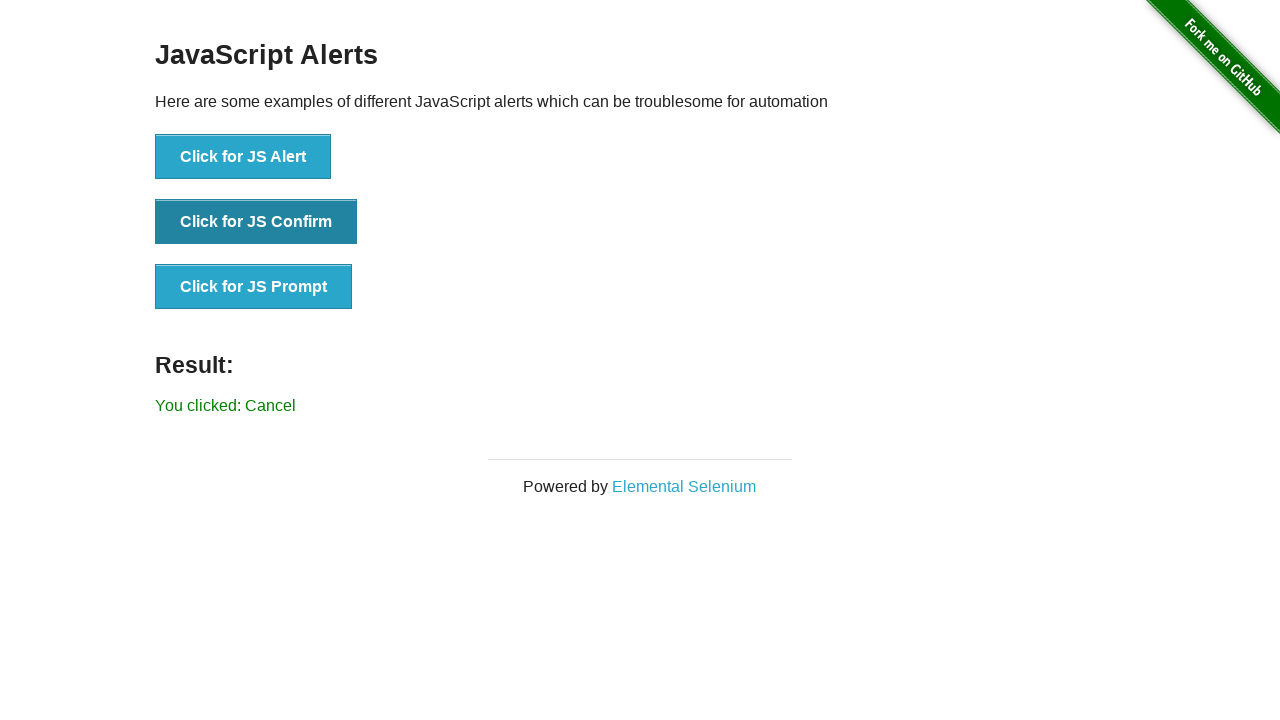

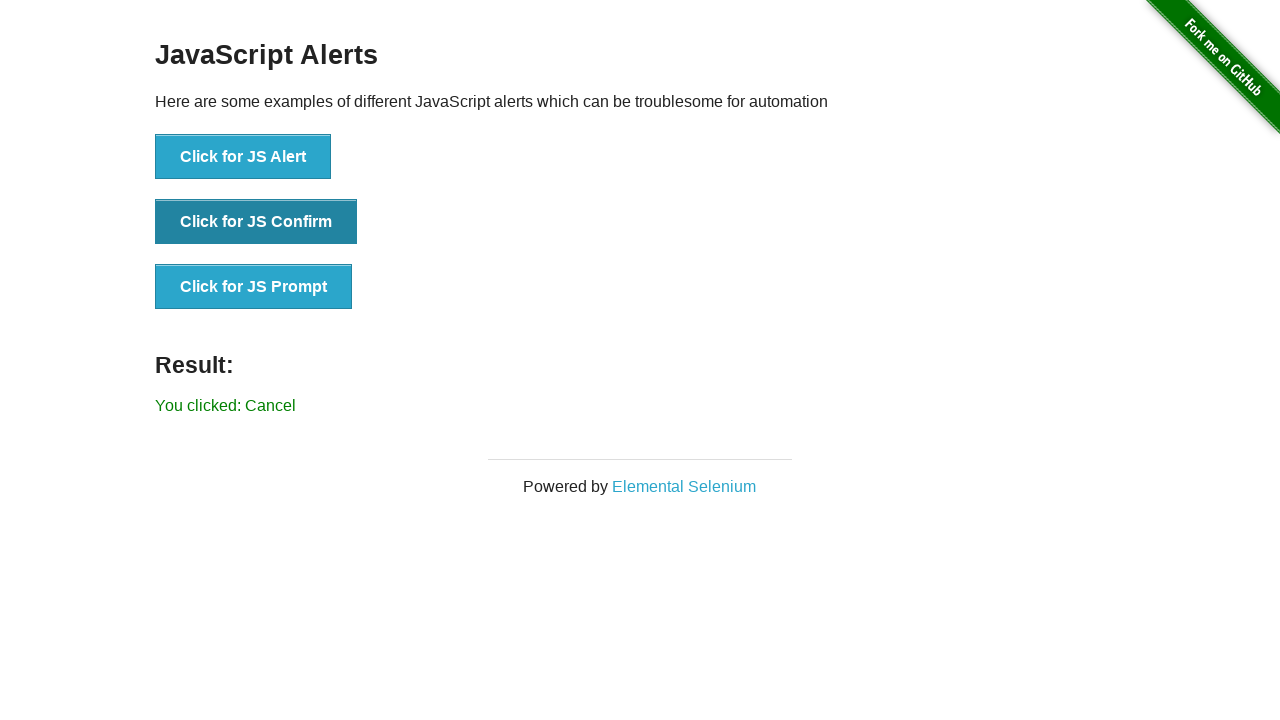